Tests dynamic controls functionality by navigating to the Dynamic Controls page and clicking the Enable button

Starting URL: https://the-internet.herokuapp.com/

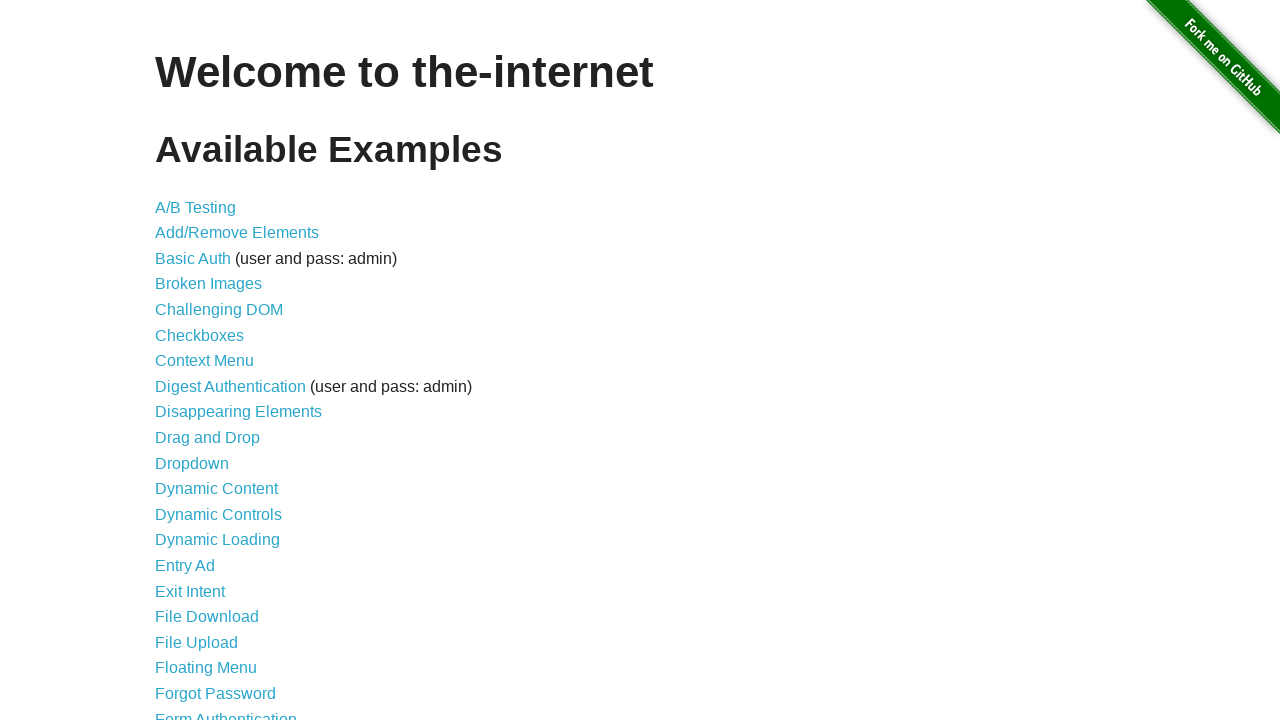

Clicked on Dynamic Controls link at (218, 514) on a:text('Dynamic Controls')
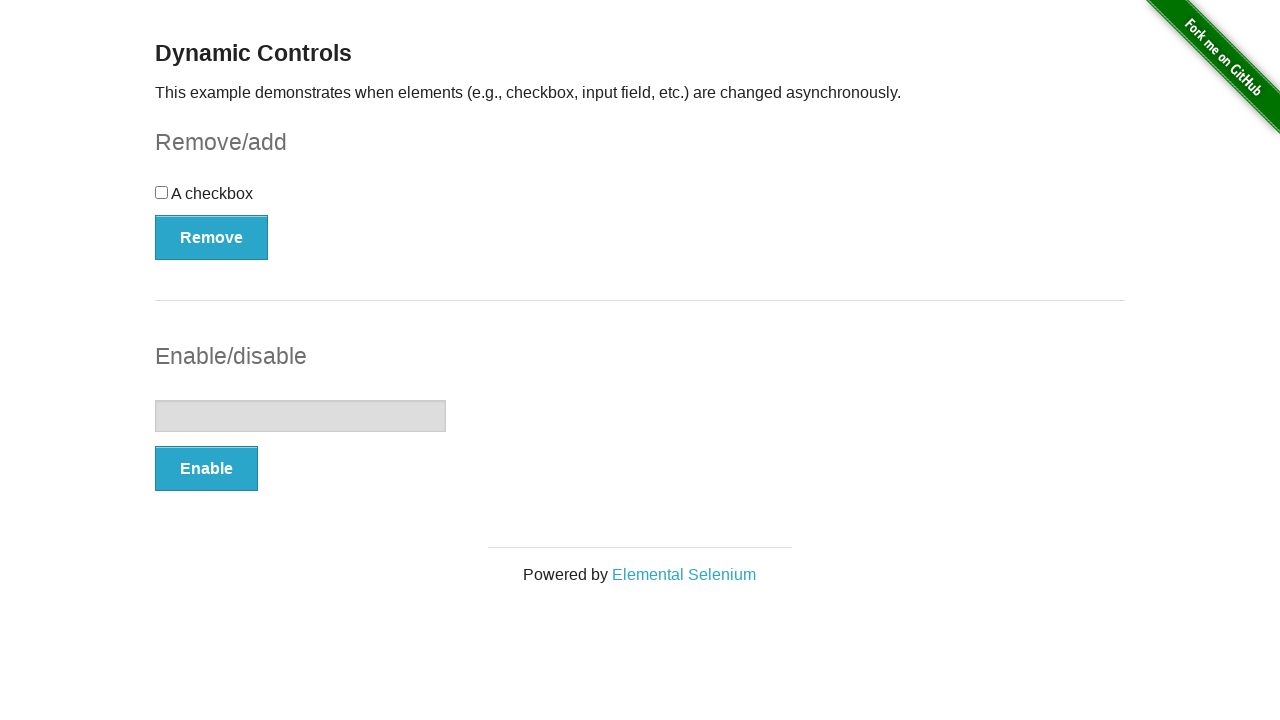

Enable button loaded on Dynamic Controls page
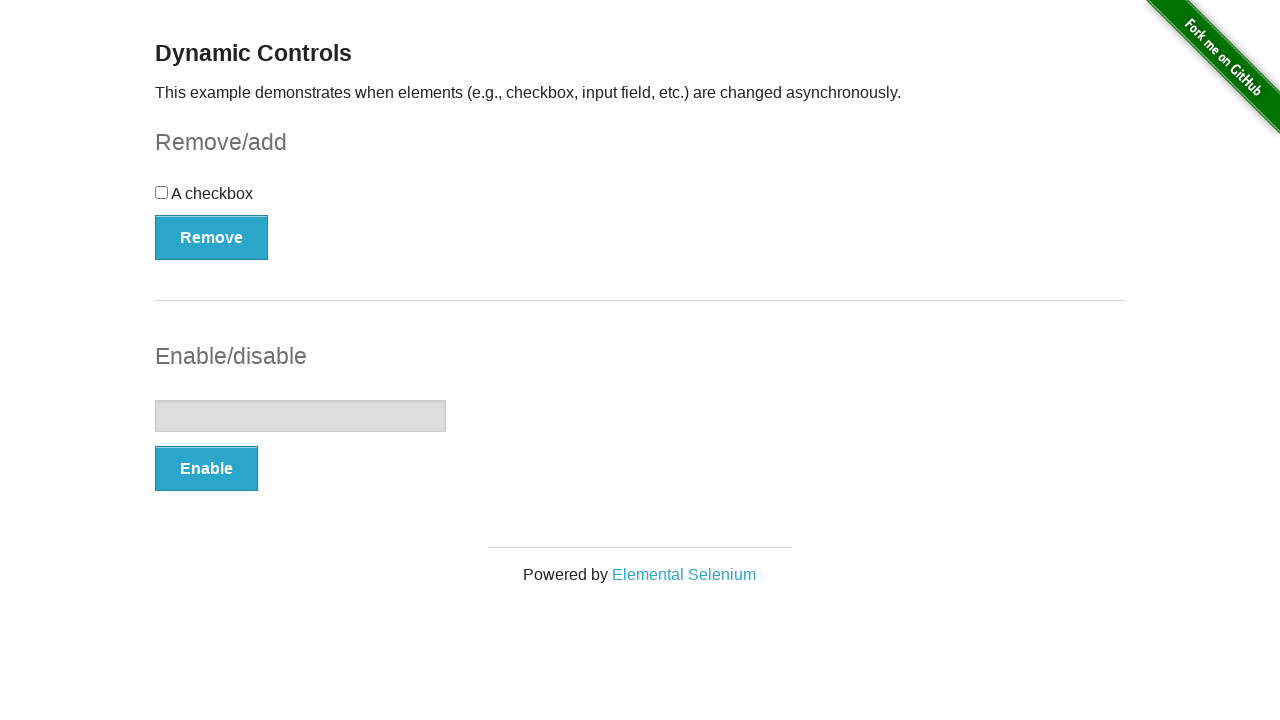

Clicked Enable button to activate dynamic controls at (206, 469) on button:text('Enable')
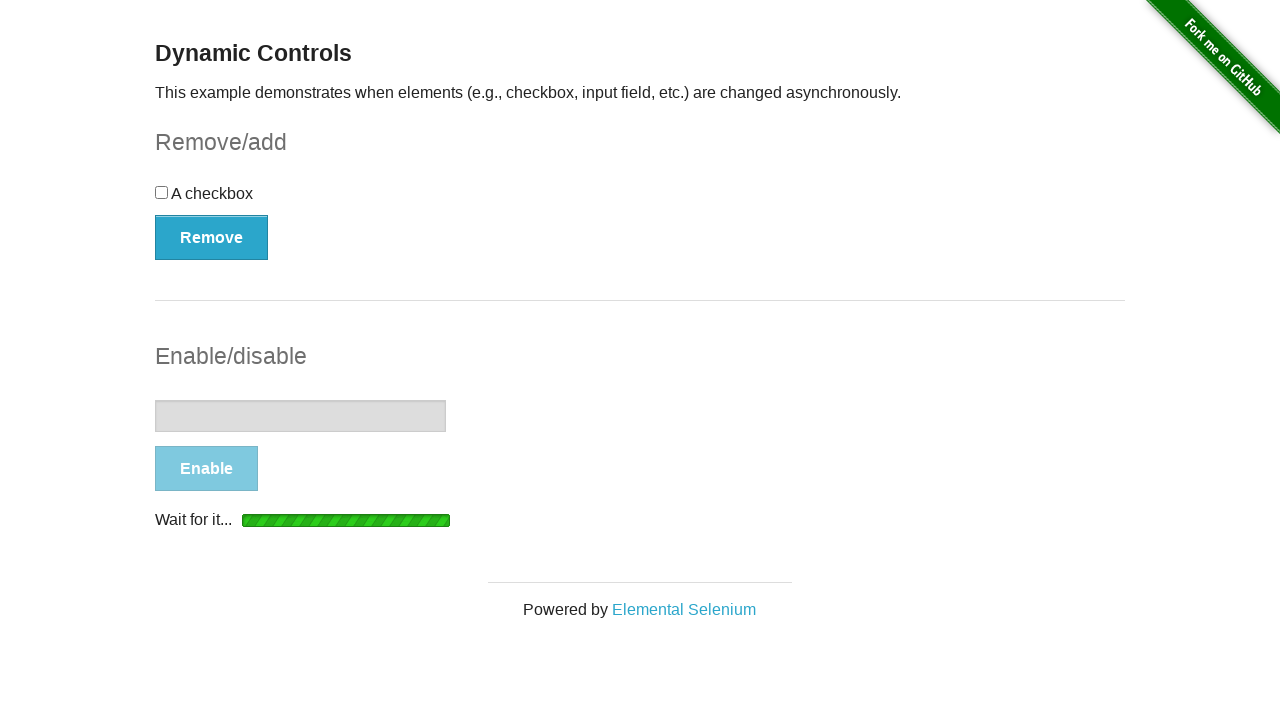

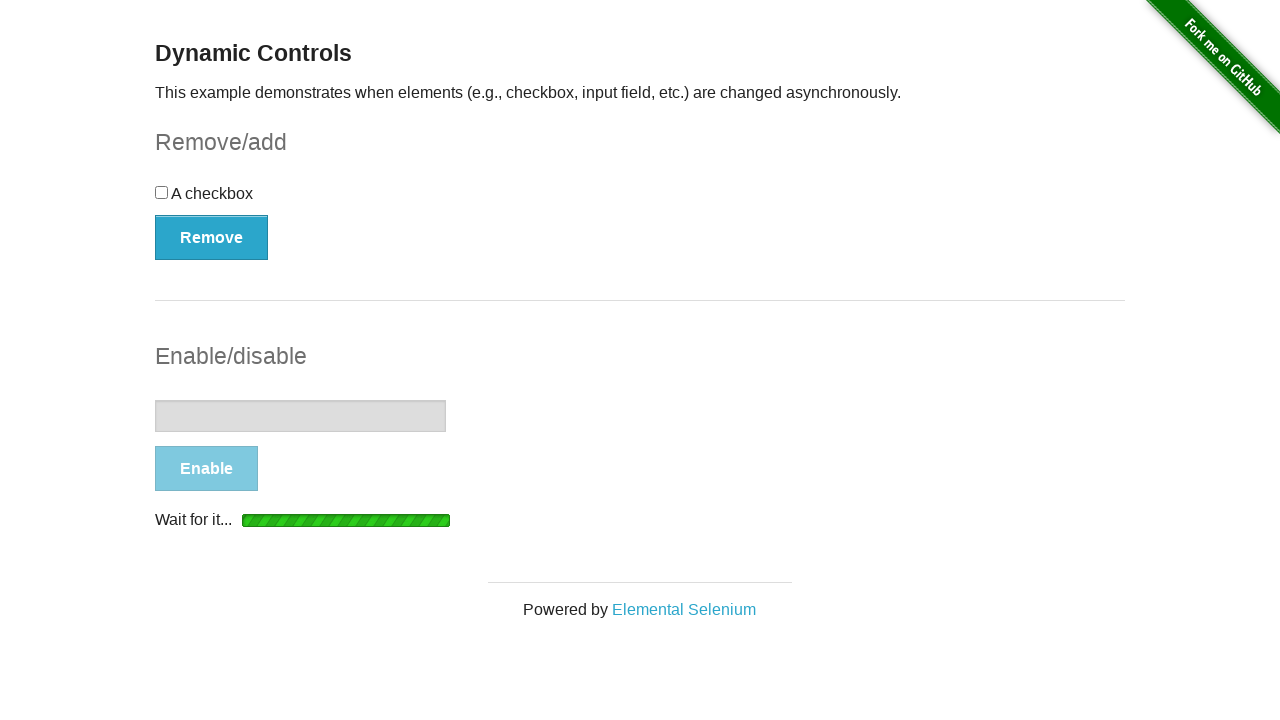